Tests the WebTables functionality by adding a new record with form data, then editing the record to update the last name field

Starting URL: https://demoqa.com/webtables

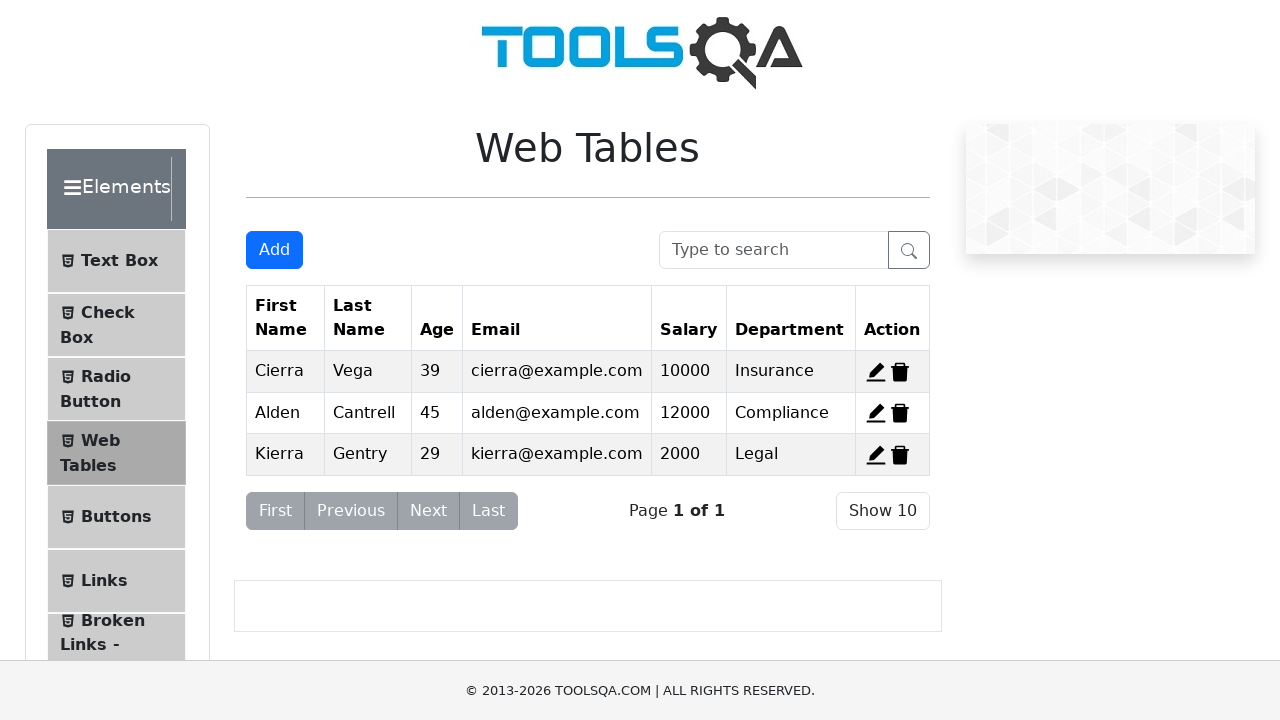

Waited for Add New Record button to be visible
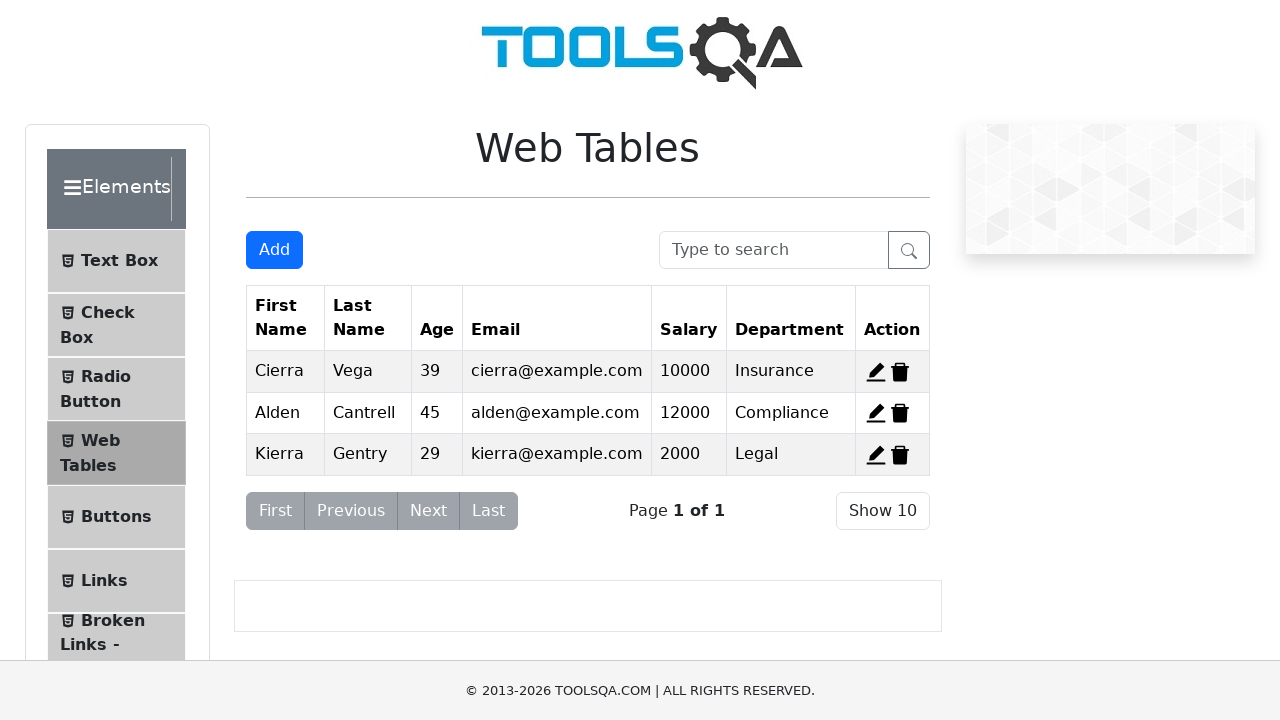

Clicked Add New Record button to open registration form at (274, 250) on #addNewRecordButton
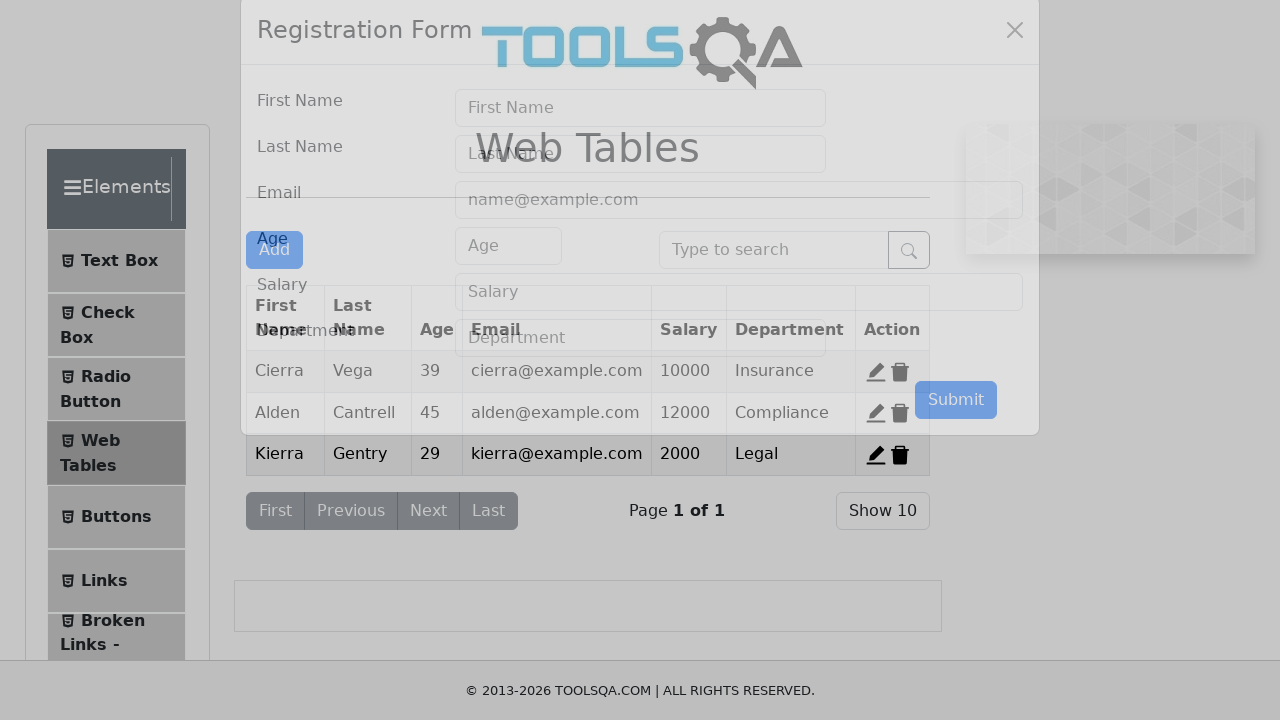

Filled first name field with 'Kadriye' on #firstName
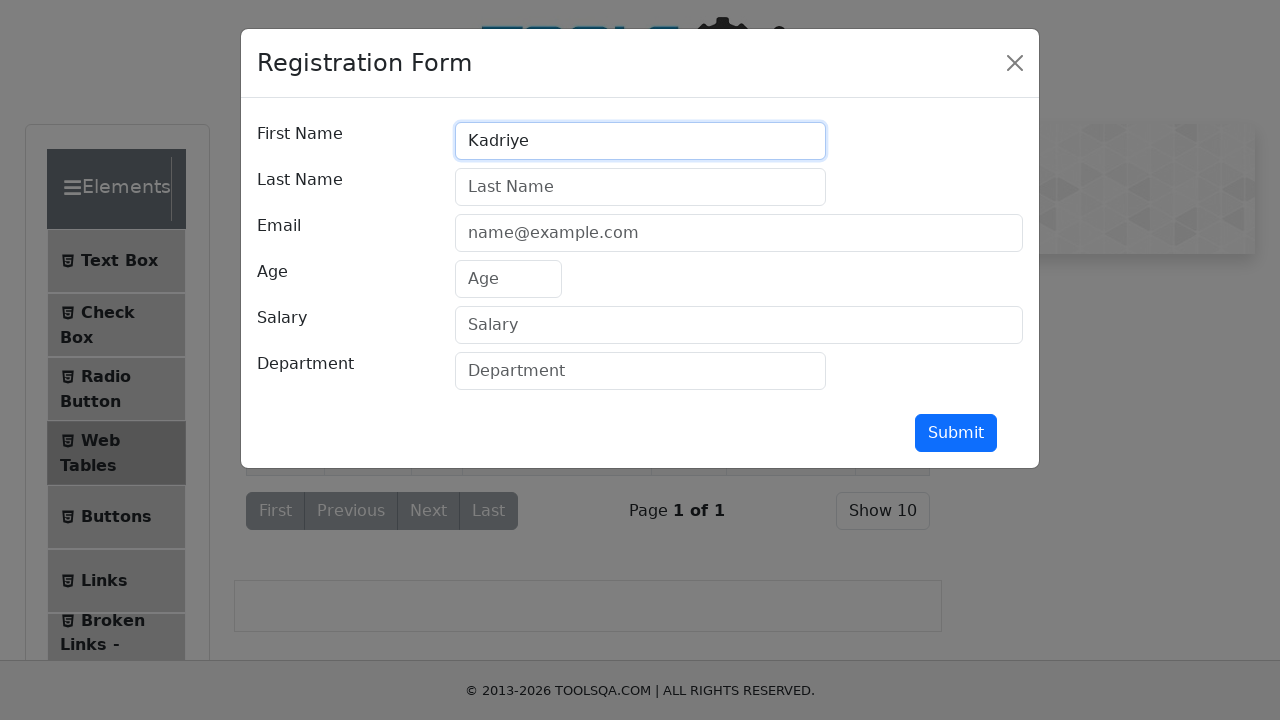

Filled last name field with 'Yener' on #lastName
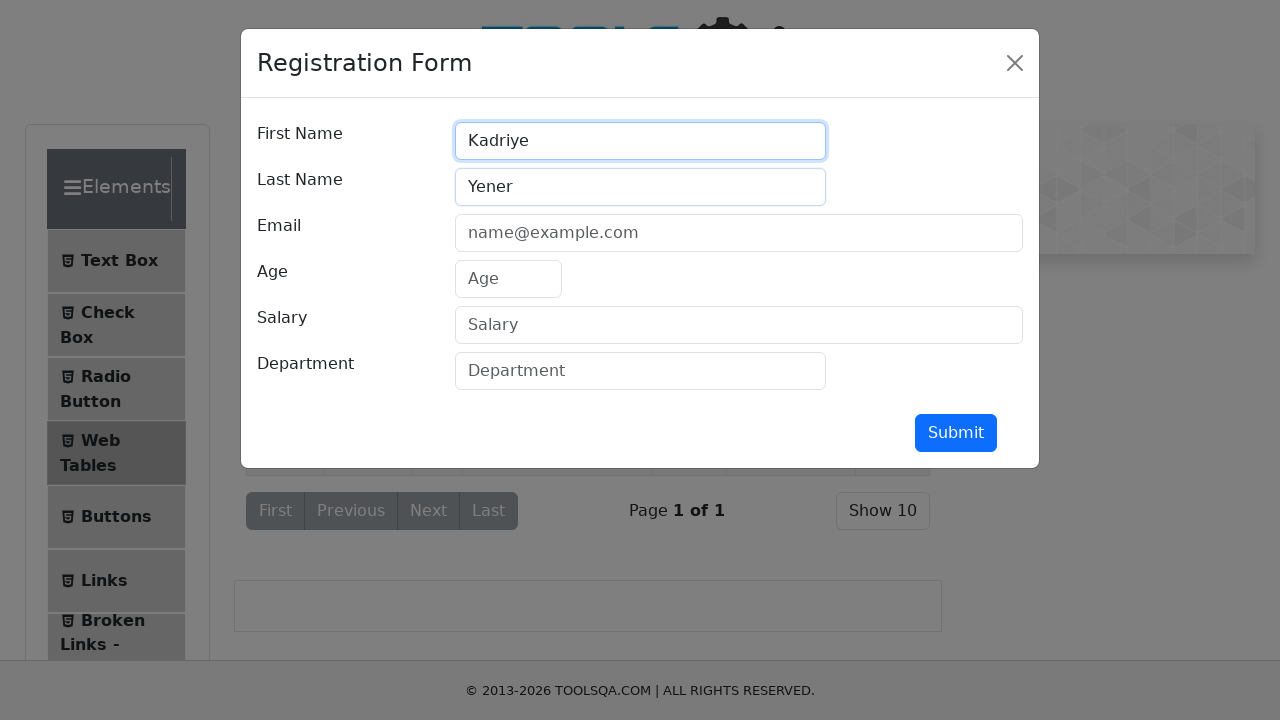

Filled email field with 'kadriye@example.com' on #userEmail
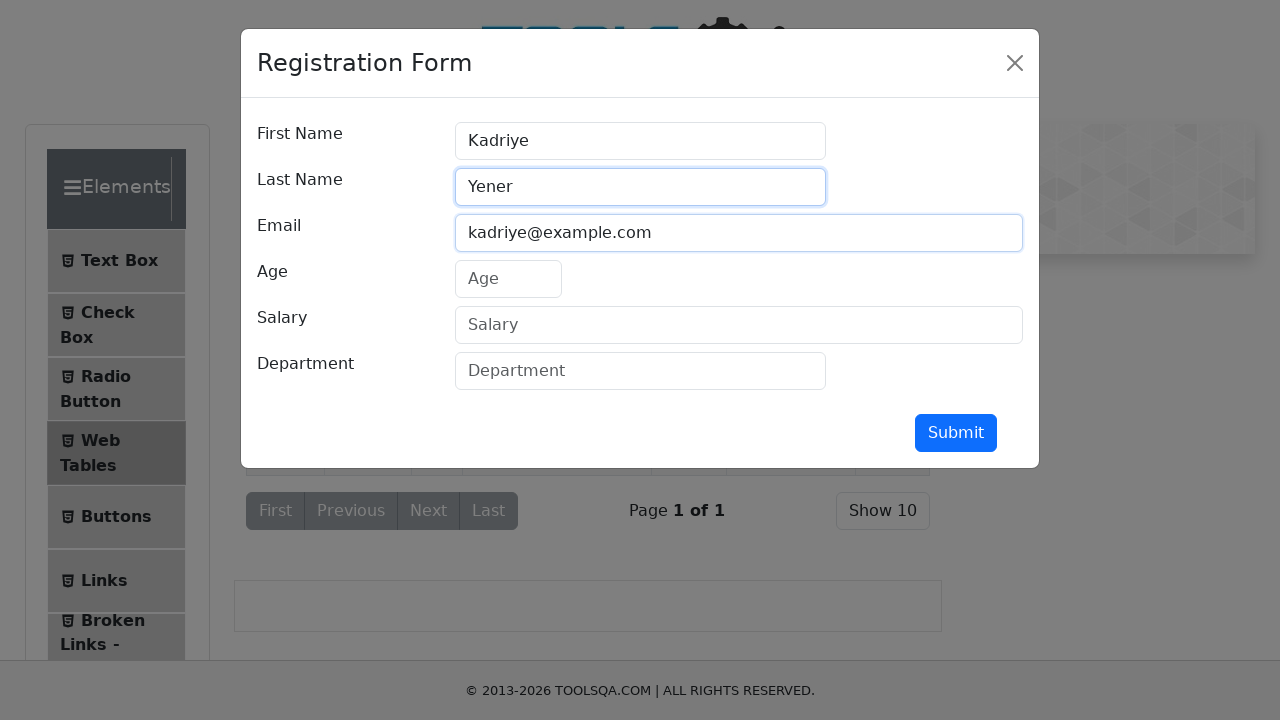

Filled age field with '30' on #age
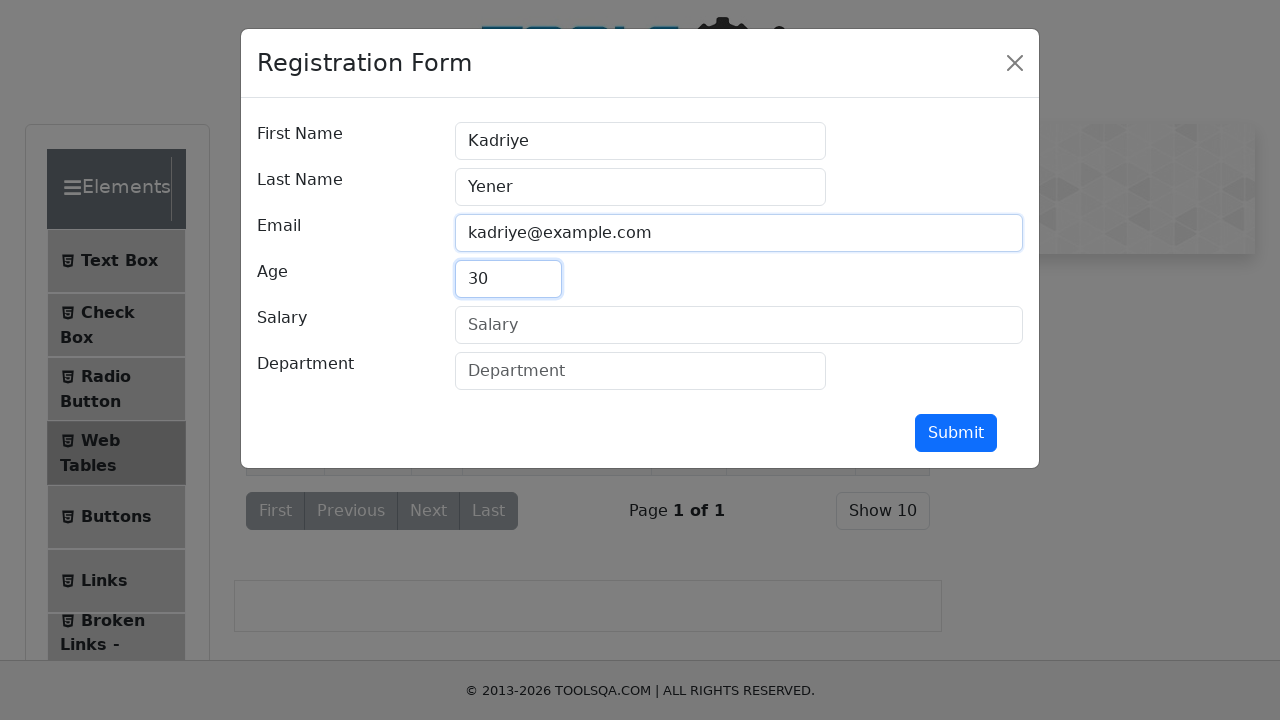

Filled salary field with '50000' on #salary
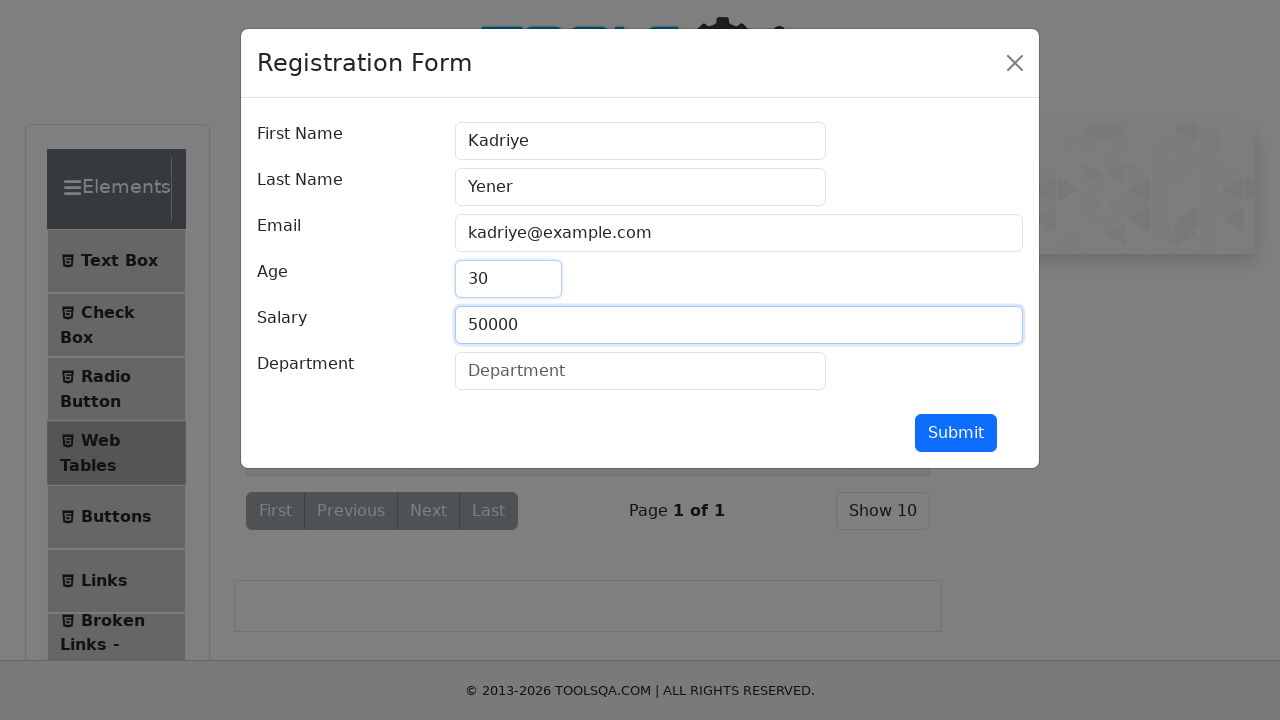

Filled department field with 'Quality Assurance' on #department
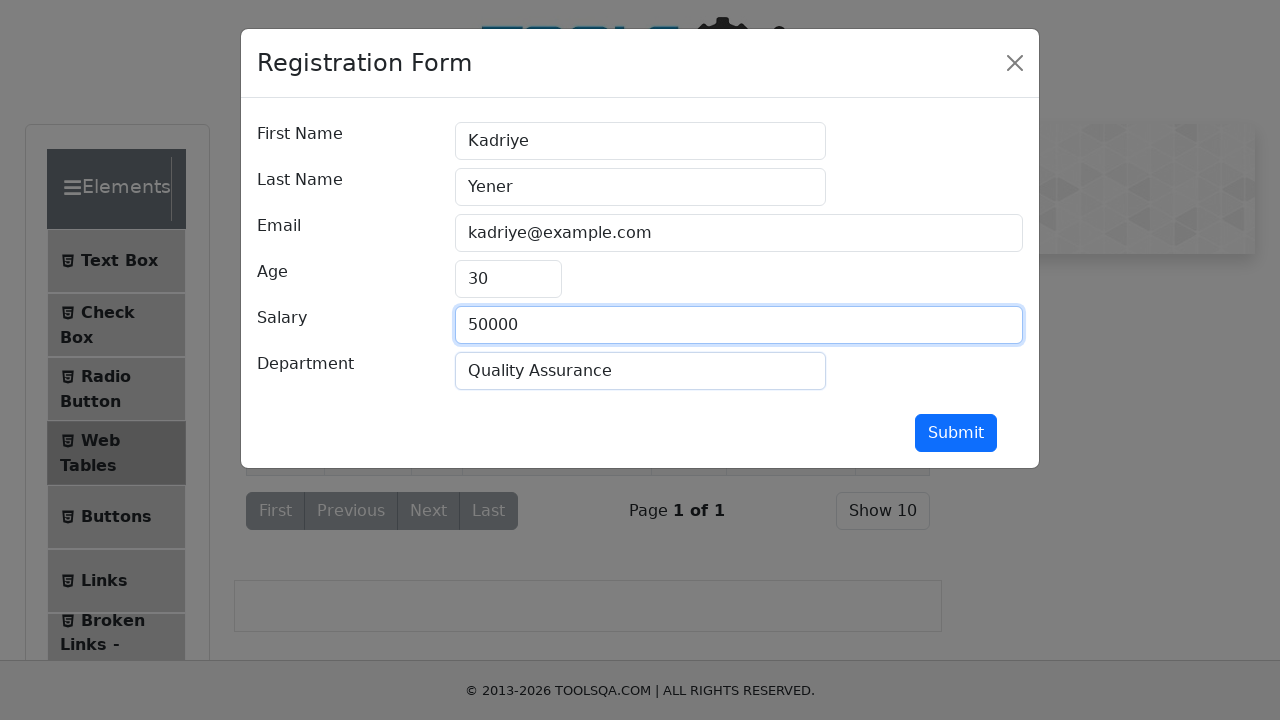

Clicked submit button to add new record at (956, 433) on #submit
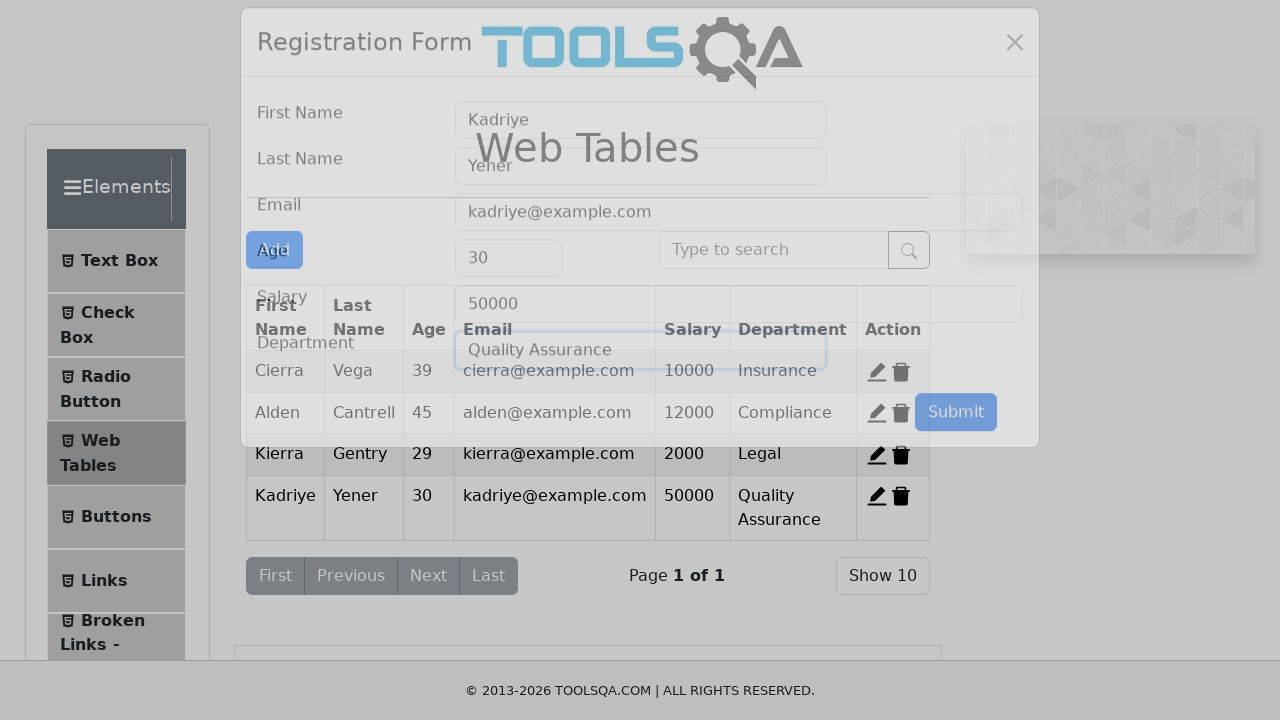

Waited 1 second for record to be added to table
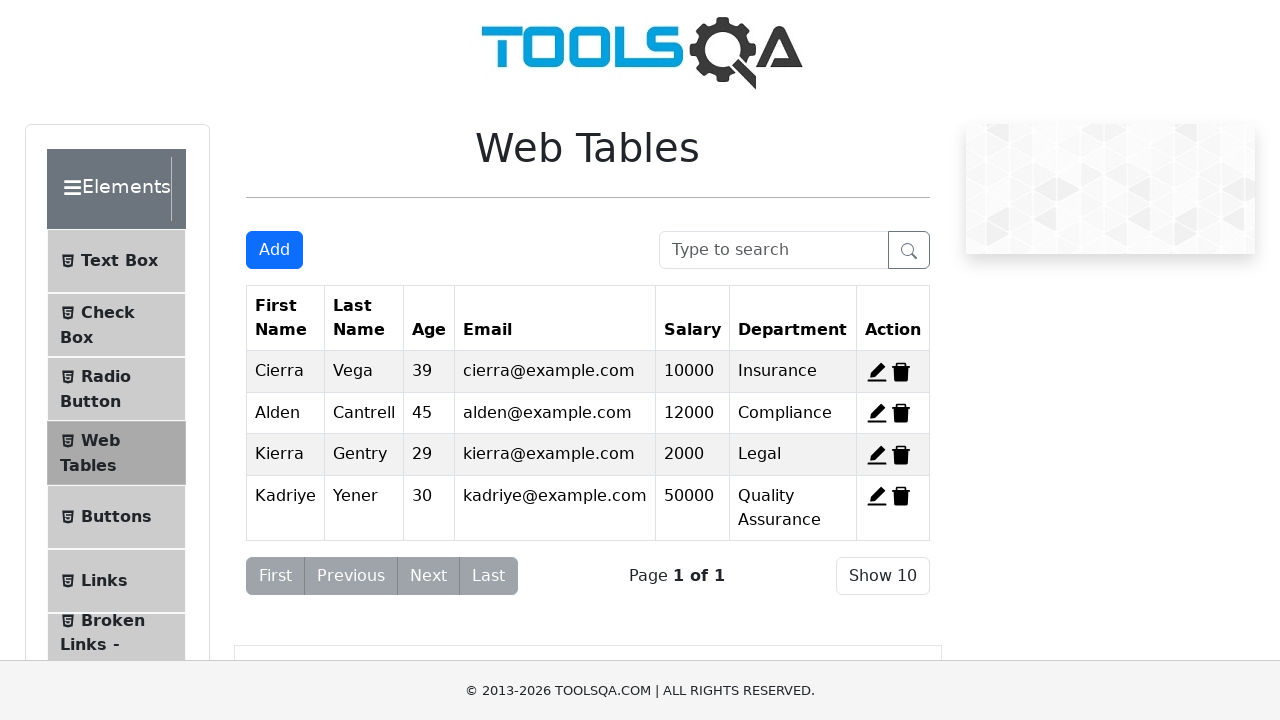

Clicked edit button for the newly added record at (877, 496) on #edit-record-4
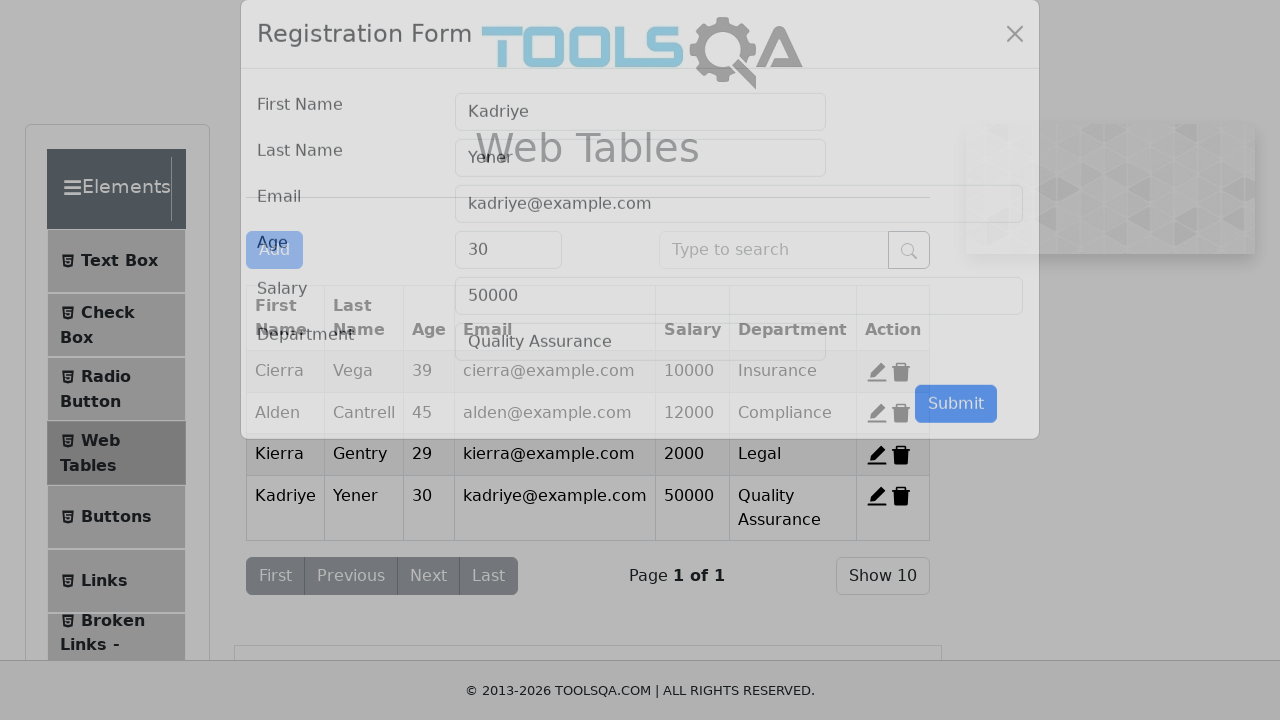

Cleared last name field on #lastName
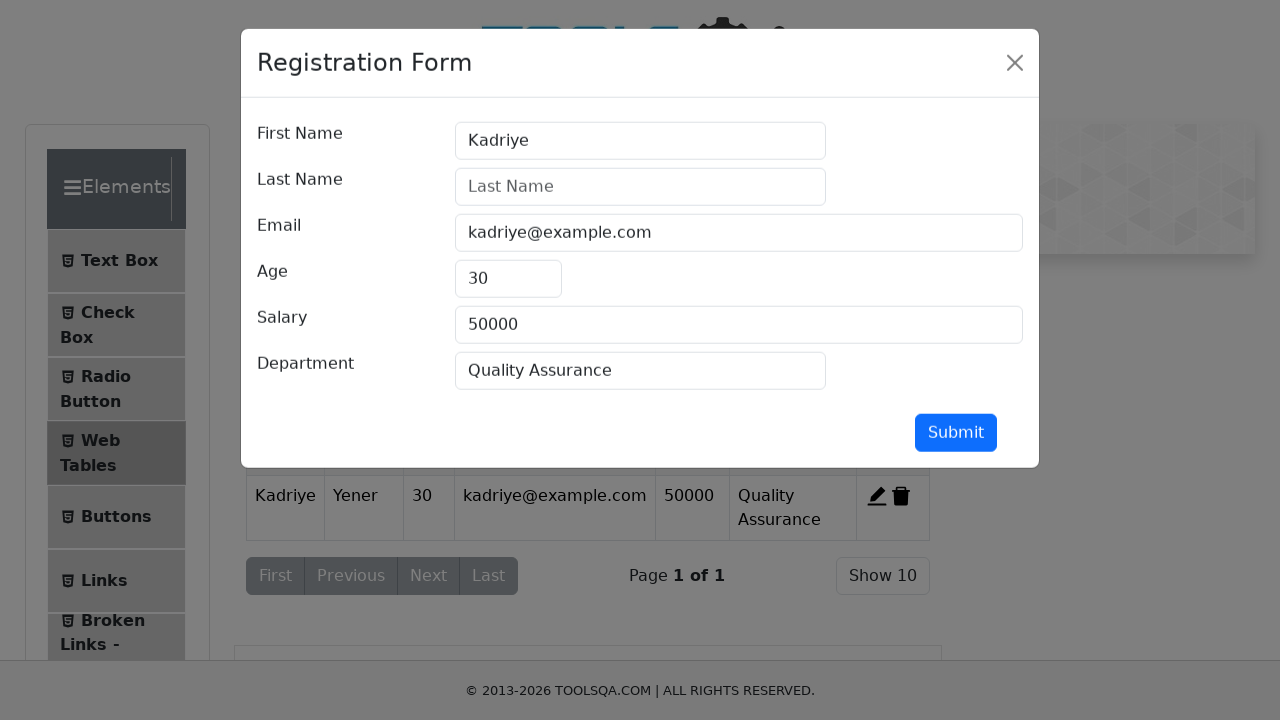

Updated last name field with 'Sir' on #lastName
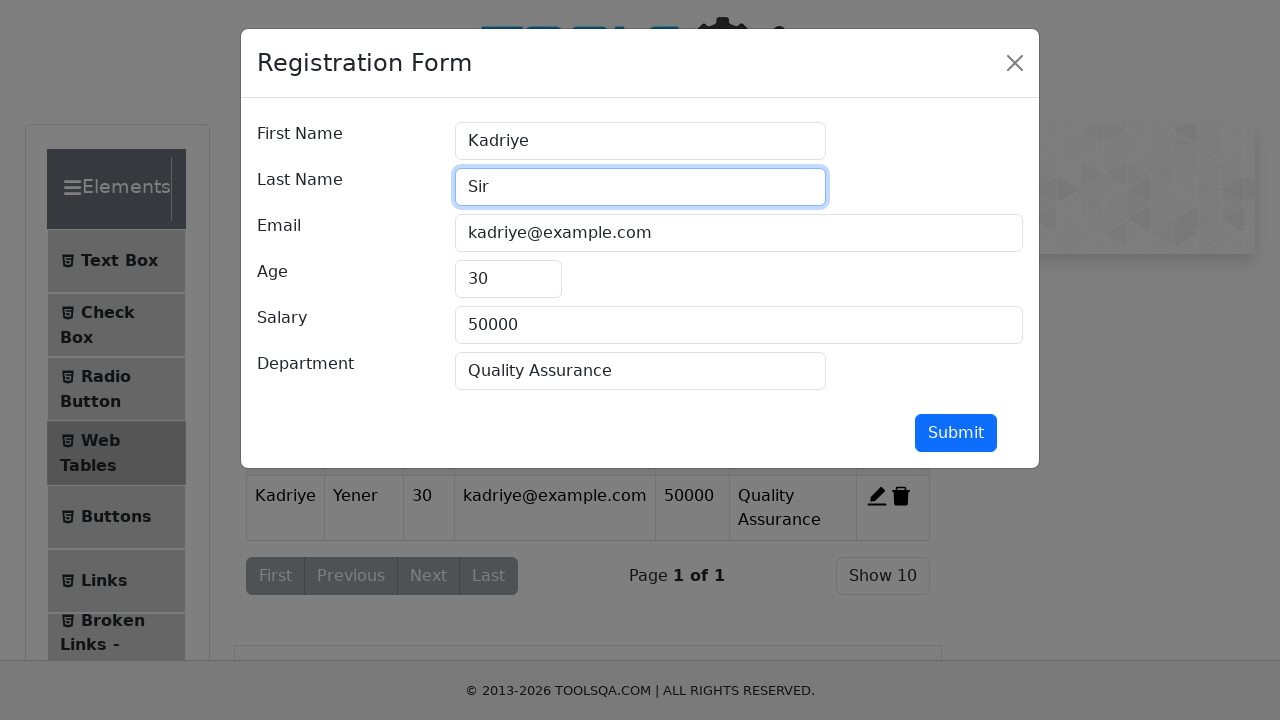

Clicked submit button to save edited record at (956, 433) on #submit
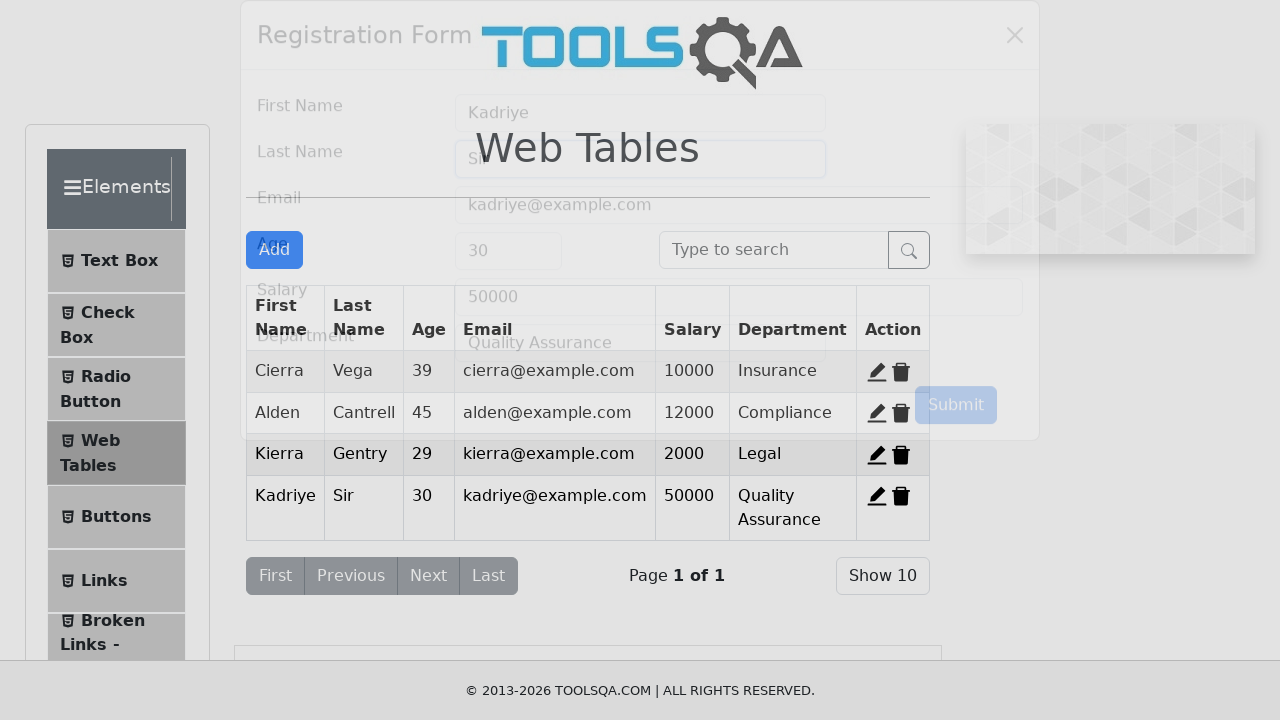

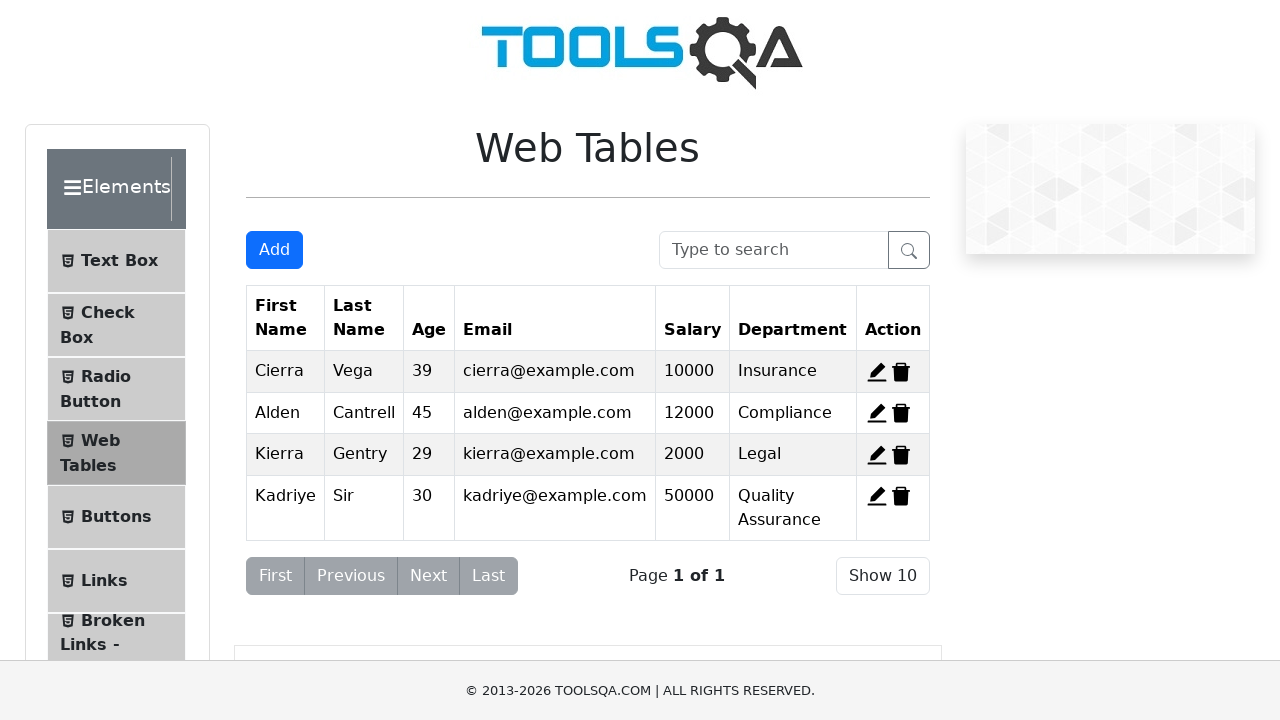